Tests JavaScript prompt alert handling by clicking the prompt button, entering text into the alert input field, and accepting the alert

Starting URL: https://the-internet.herokuapp.com/javascript_alerts

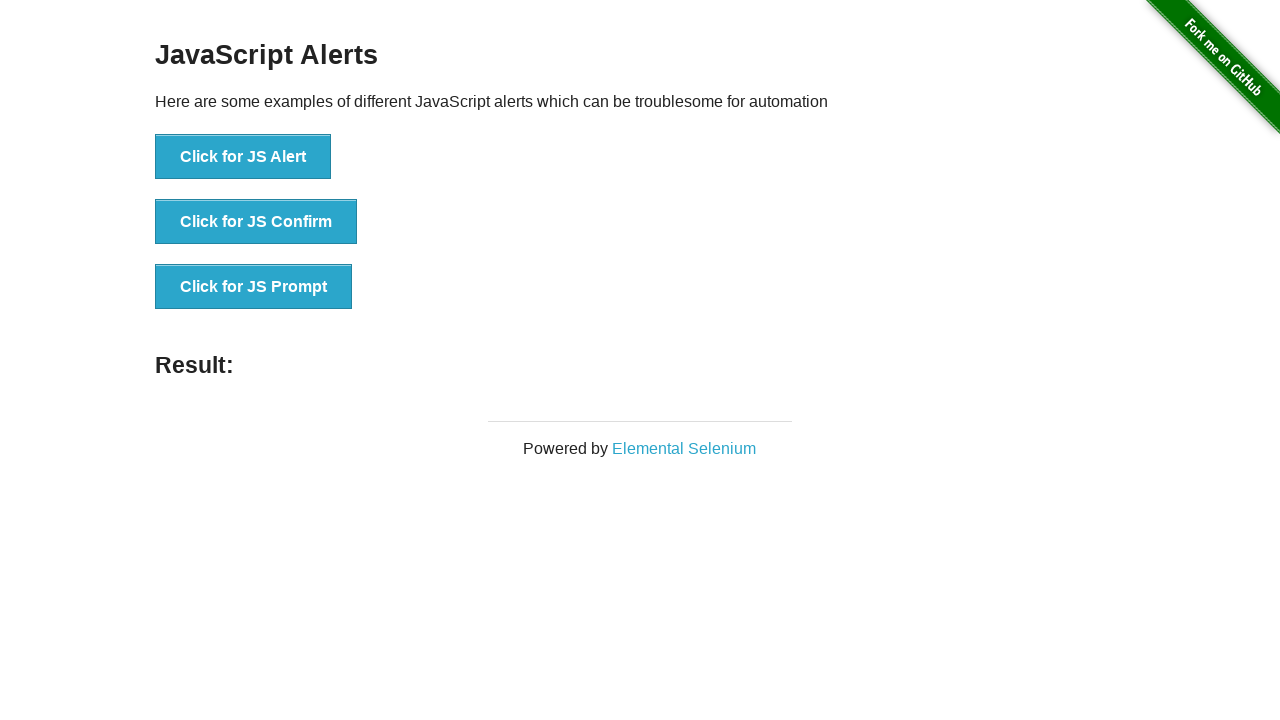

Clicked the JS Prompt button at (254, 287) on xpath=//button[normalize-space()='Click for JS Prompt']
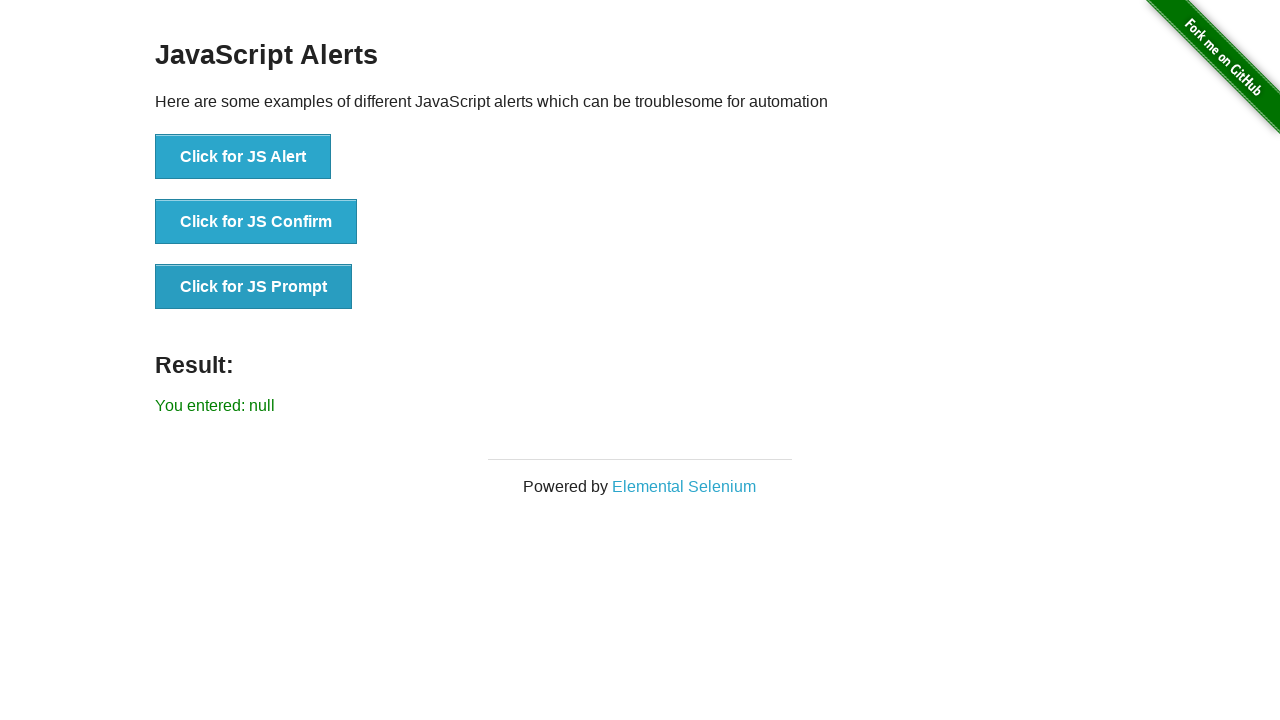

Set up dialog handler to accept with 'Hello'
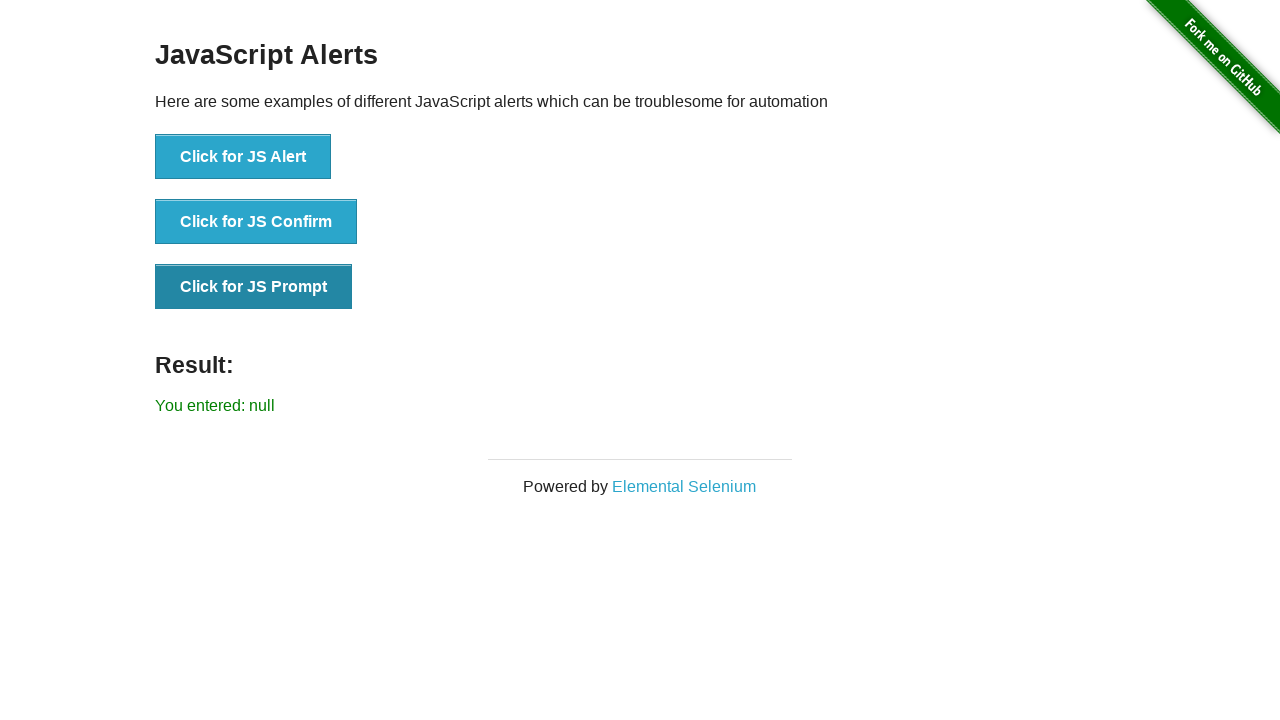

Set up one-time dialog handler to accept with 'Hello'
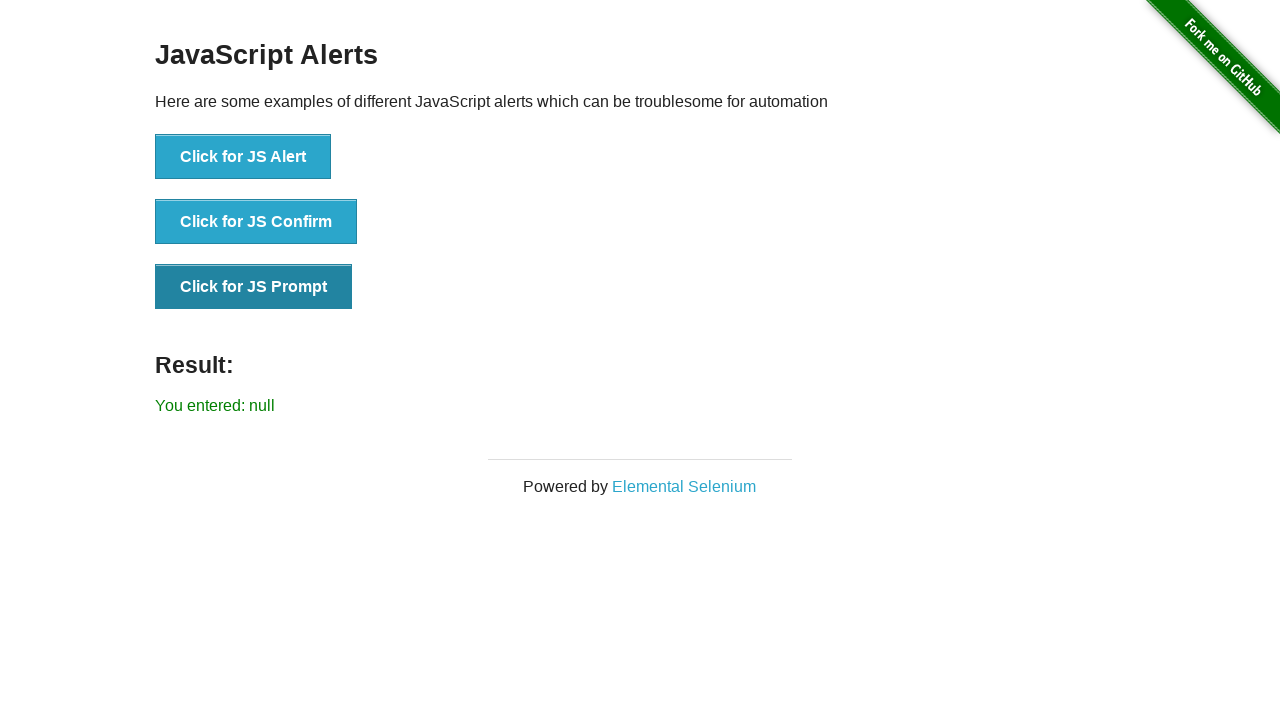

Clicked the JS Prompt button again to trigger dialog at (254, 287) on xpath=//button[normalize-space()='Click for JS Prompt']
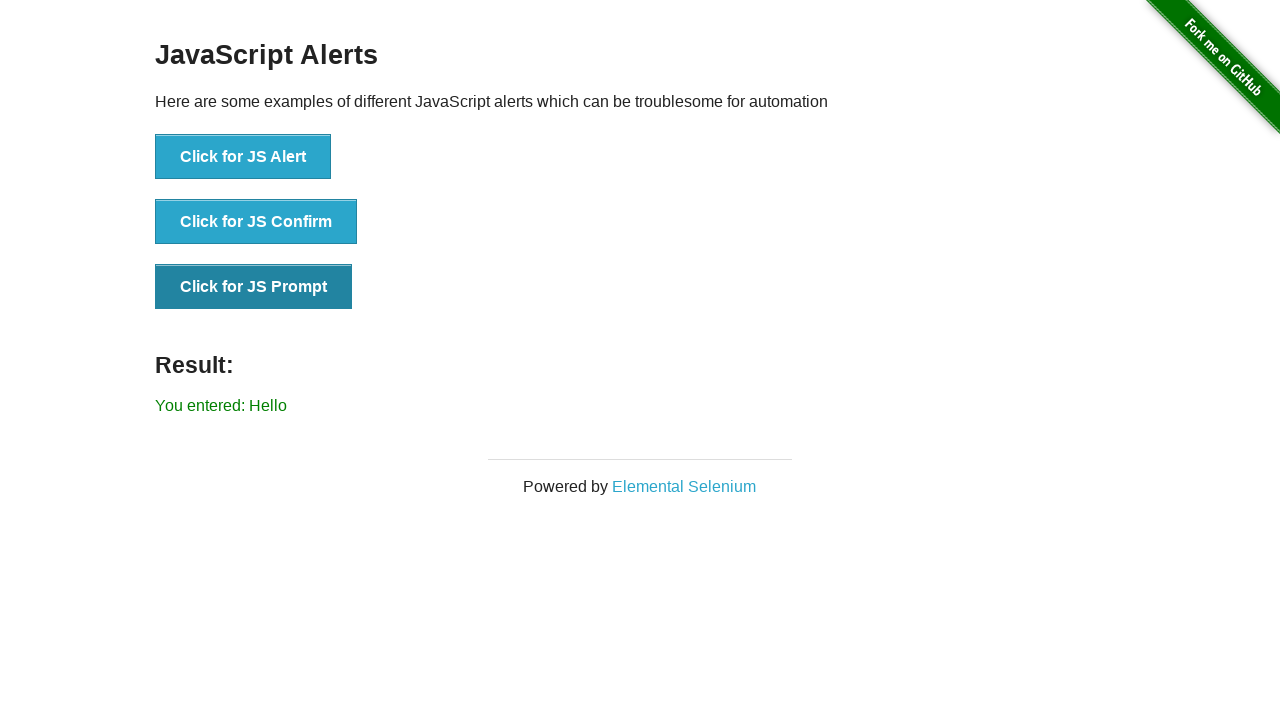

Verified the prompt result text 'You entered: Hello' appears on the page
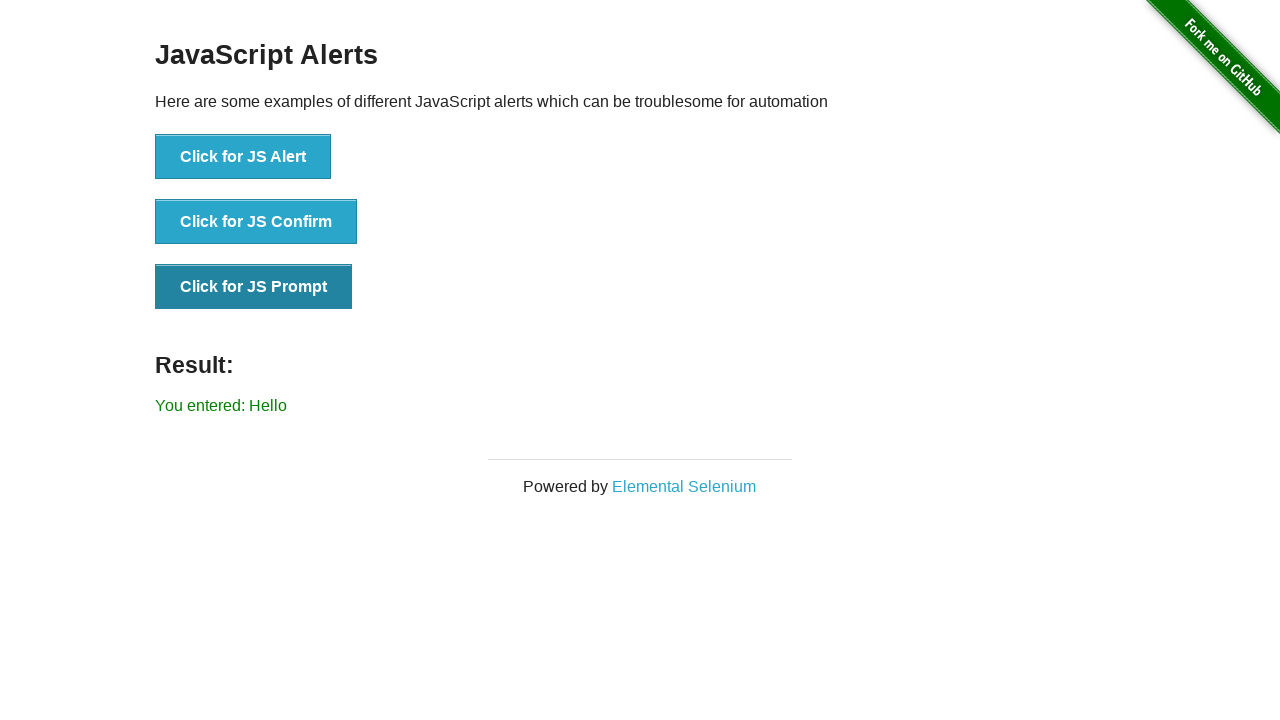

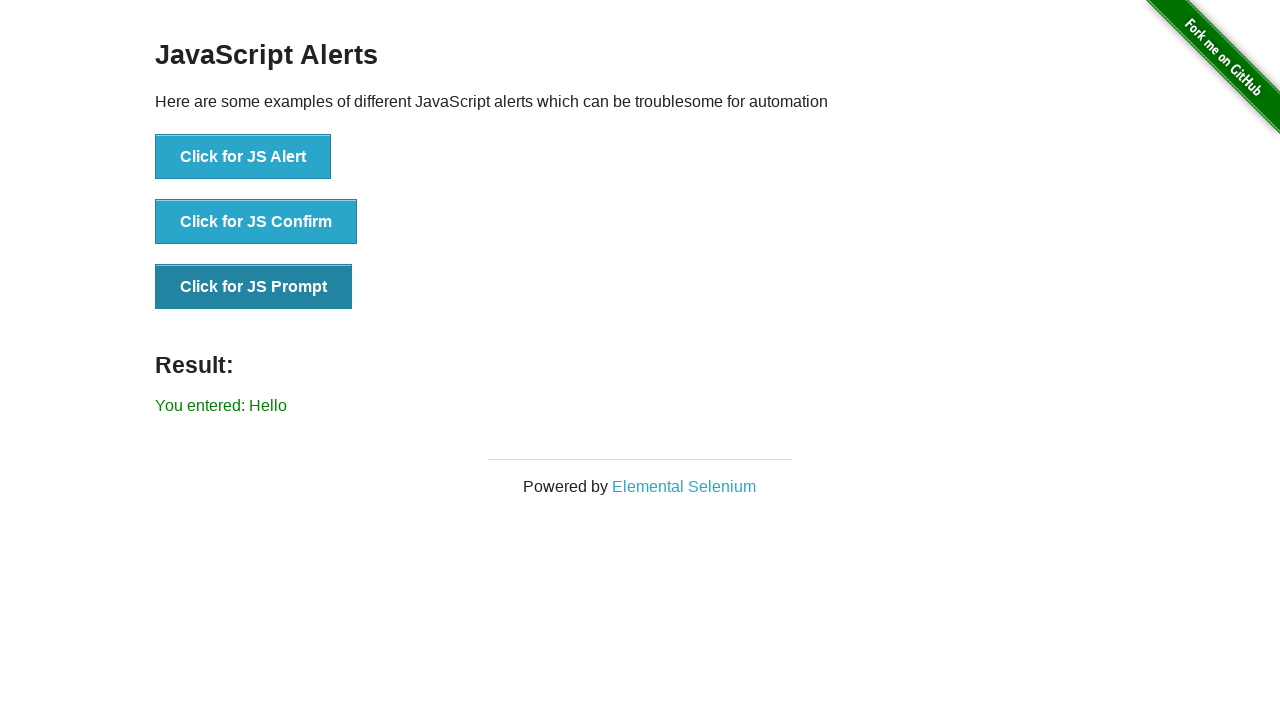